Tests adding coffee via right-click context menu, confirming the add action, and completing the purchase.

Starting URL: https://seleniumbase.io/coffee/

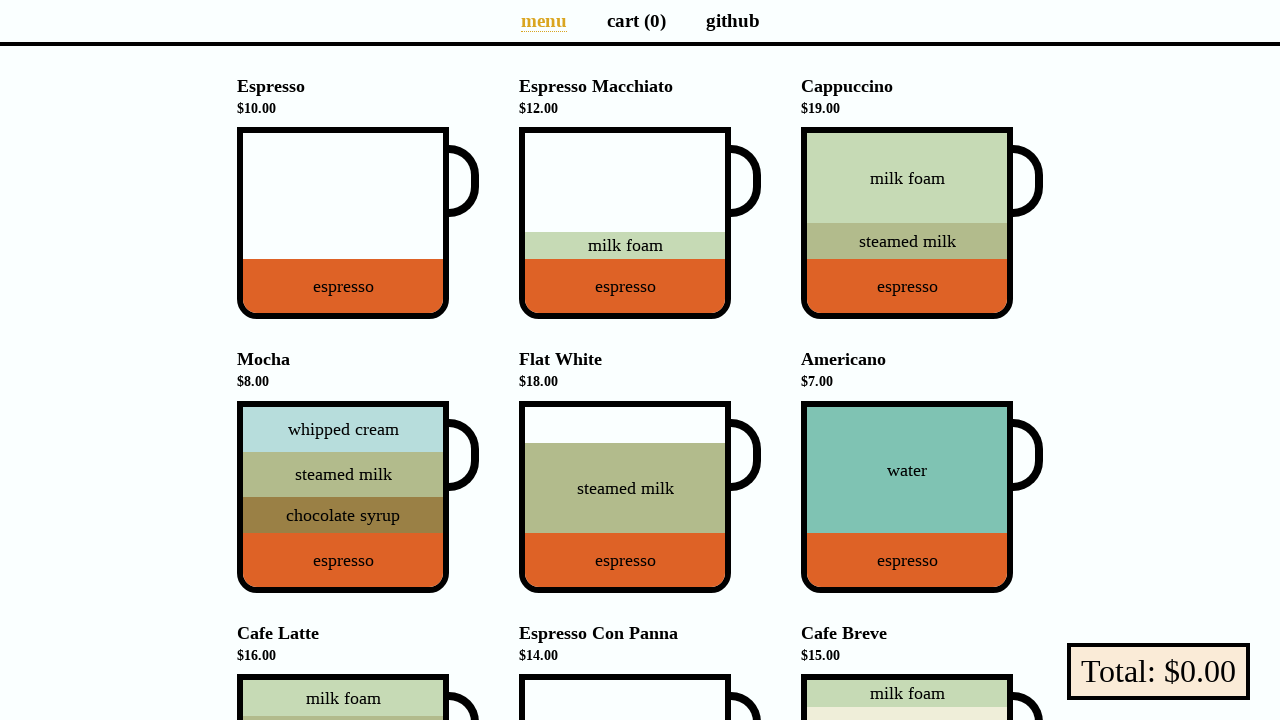

Right-clicked on Espresso Macchiato to open context menu at (625, 223) on div[data-test="Espresso_Macchiato"]
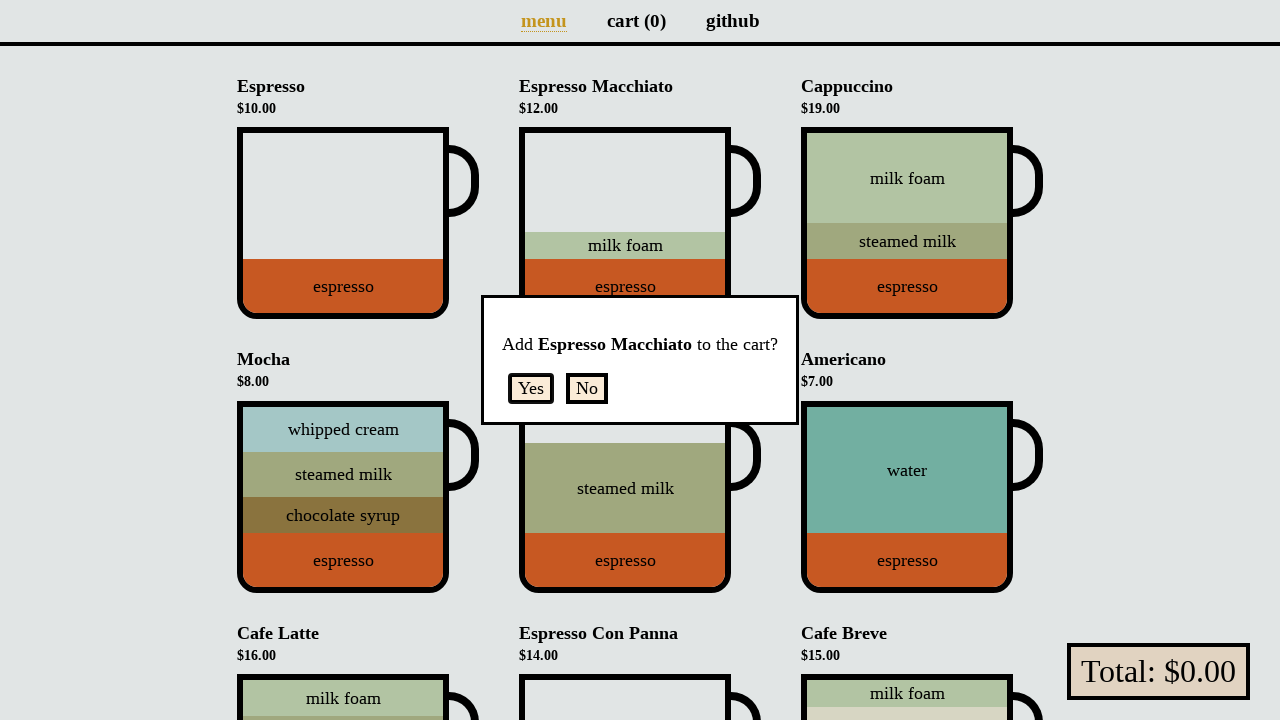

Clicked 'Yes' button to confirm adding coffee to cart at (531, 388) on form button:has-text("Yes")
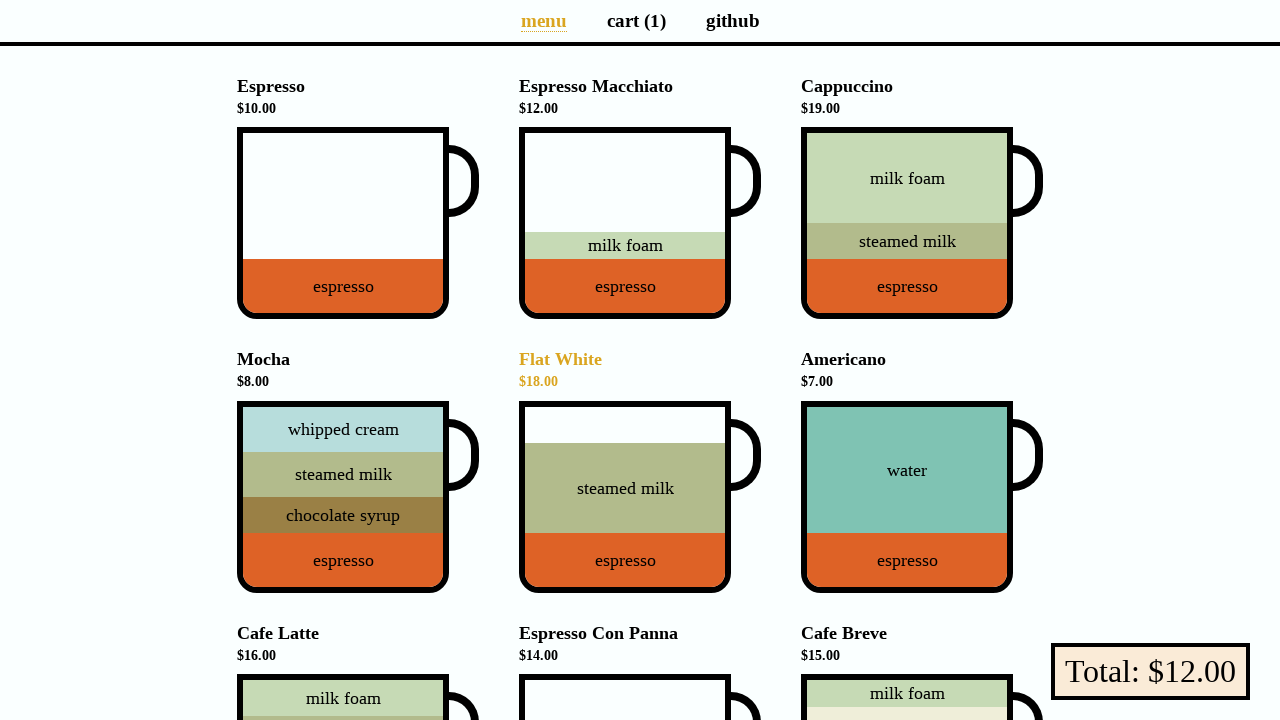

Verified cart shows 1 item
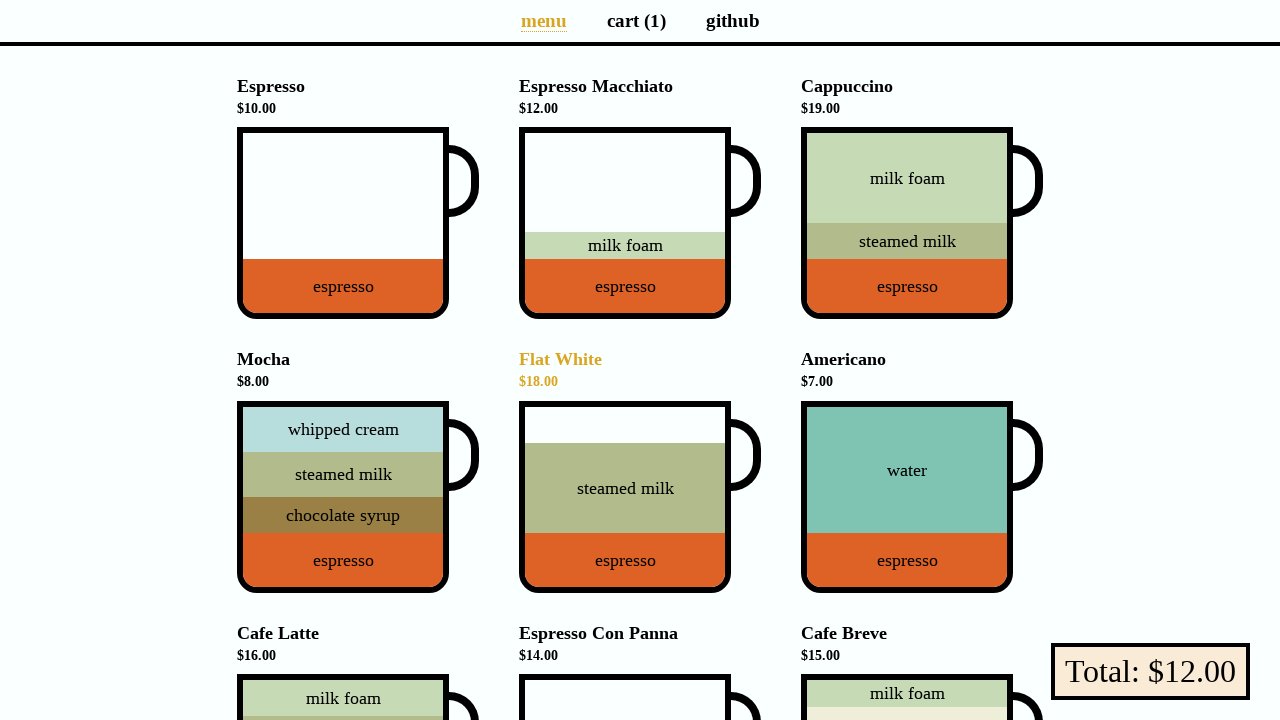

Navigated to cart page at (636, 20) on a[aria-label="Cart page"]
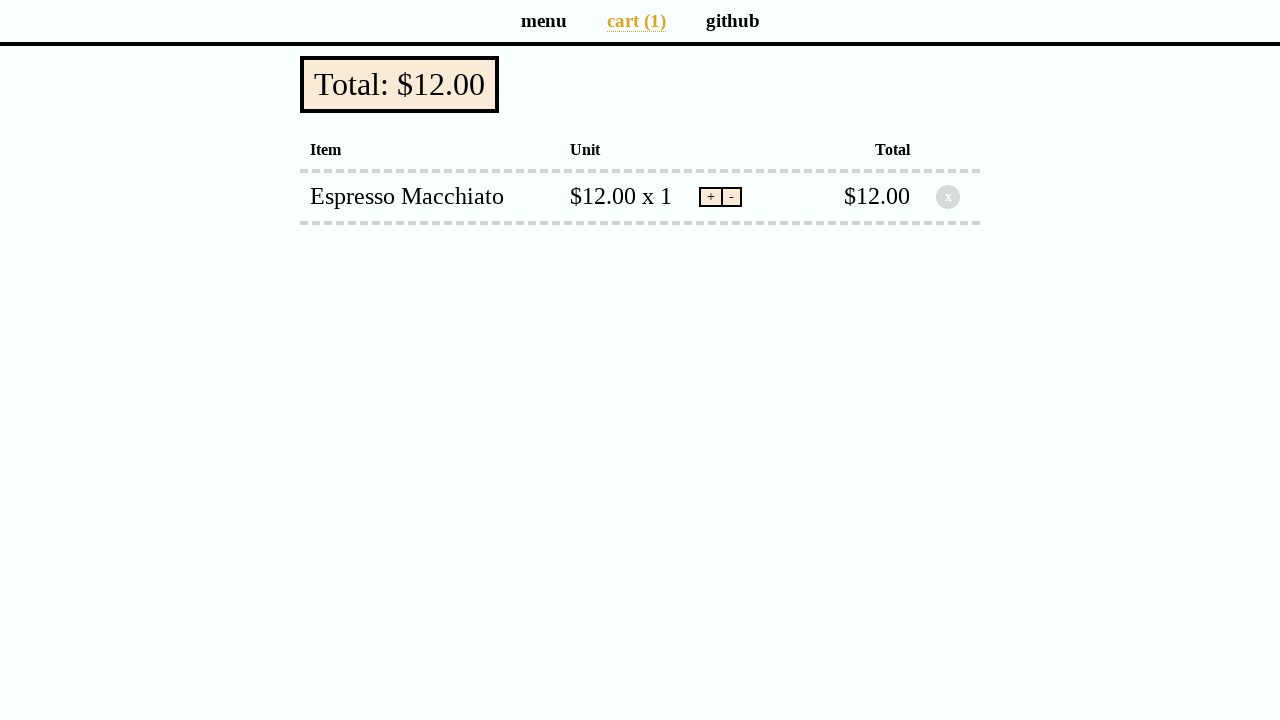

Verified checkout button shows total of $12.00
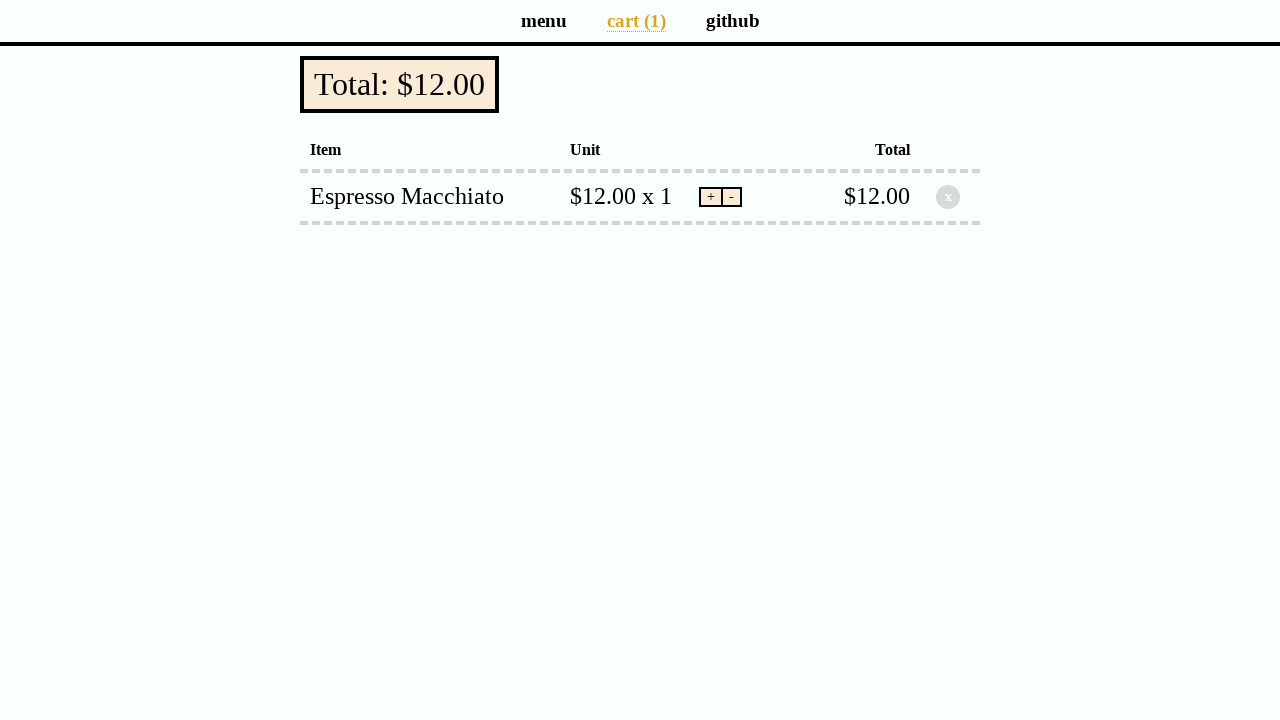

Clicked checkout button at (400, 84) on button[data-test="checkout"]
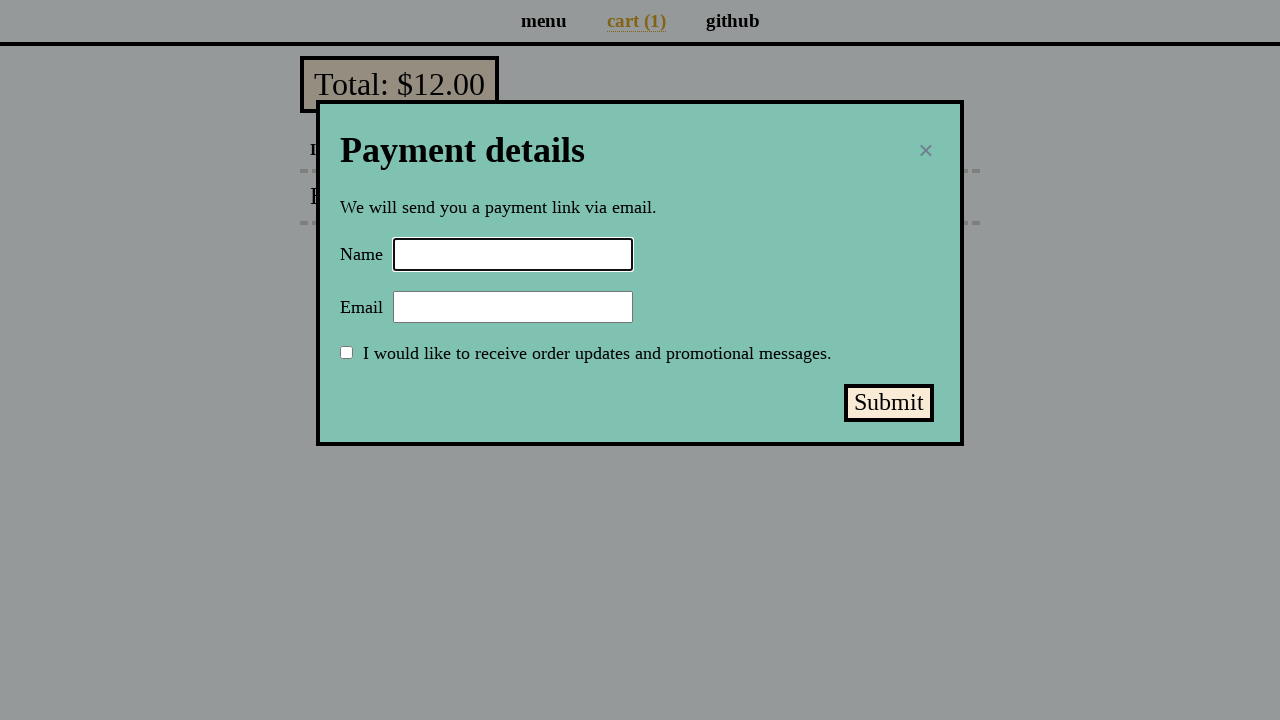

Filled name field with 'Selenium Coffee' on input#name
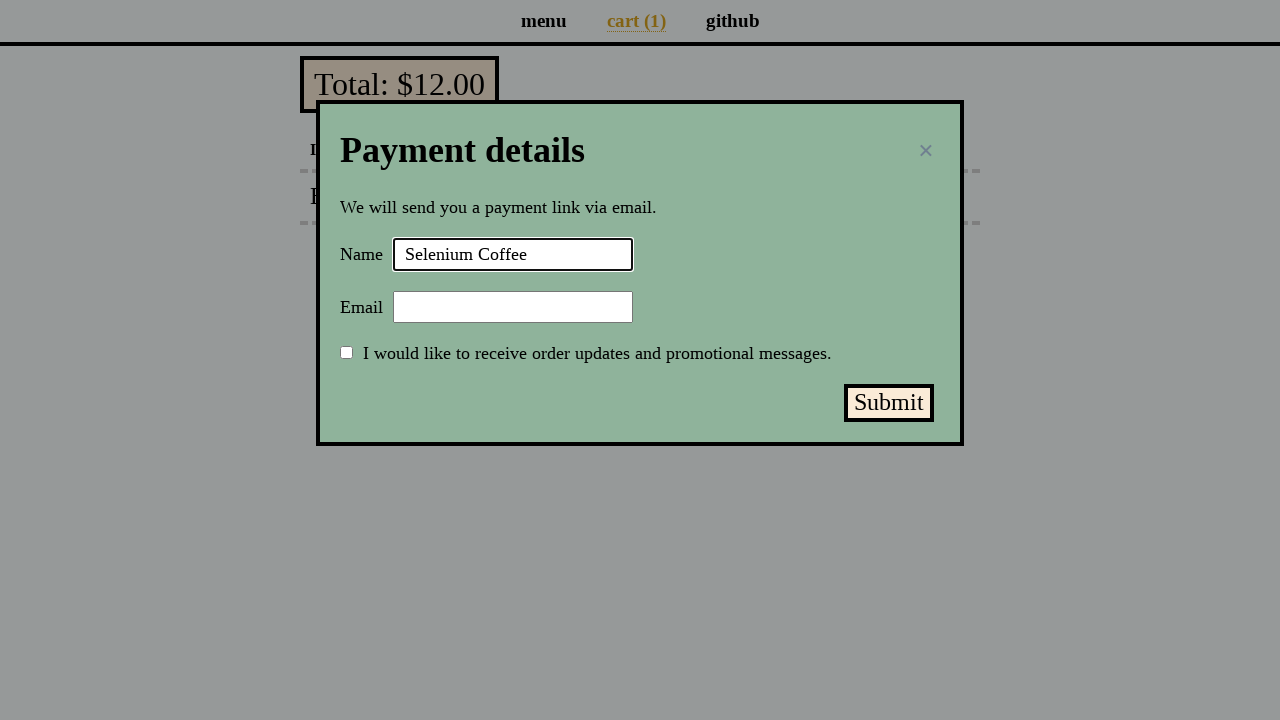

Filled email field with 'test@test.test' on input#email
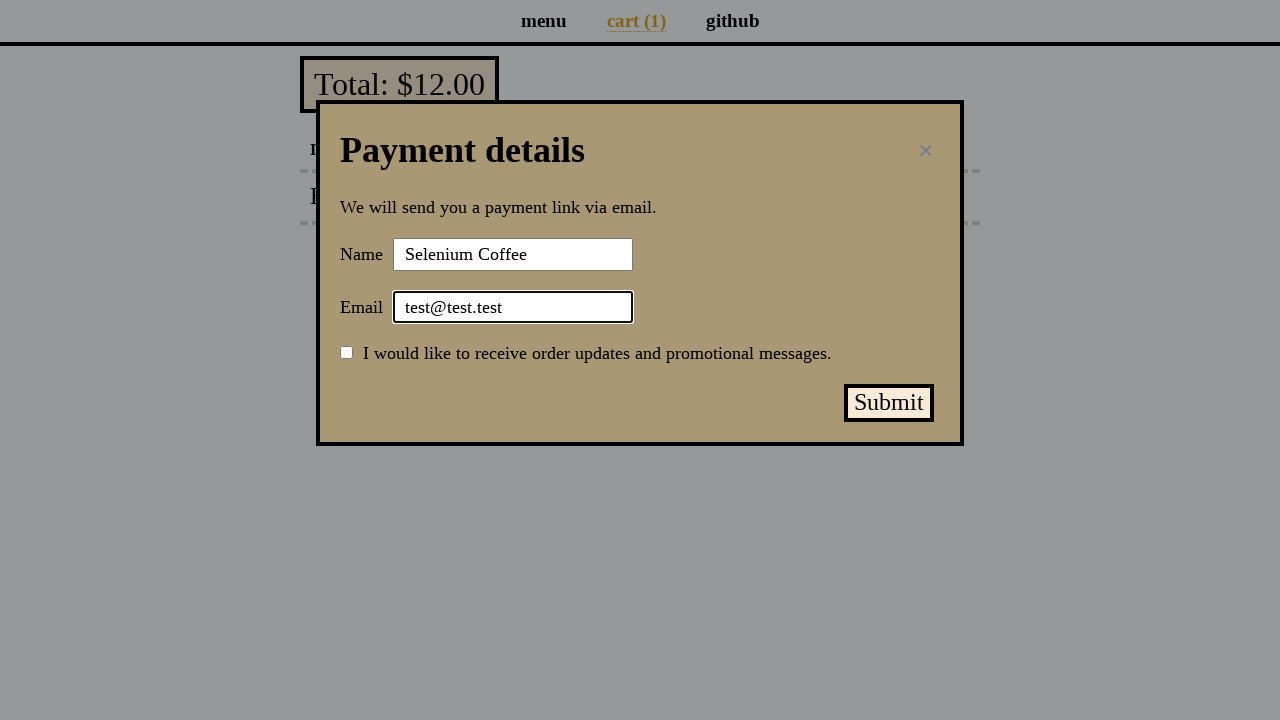

Clicked submit payment button at (889, 403) on button#submit-payment
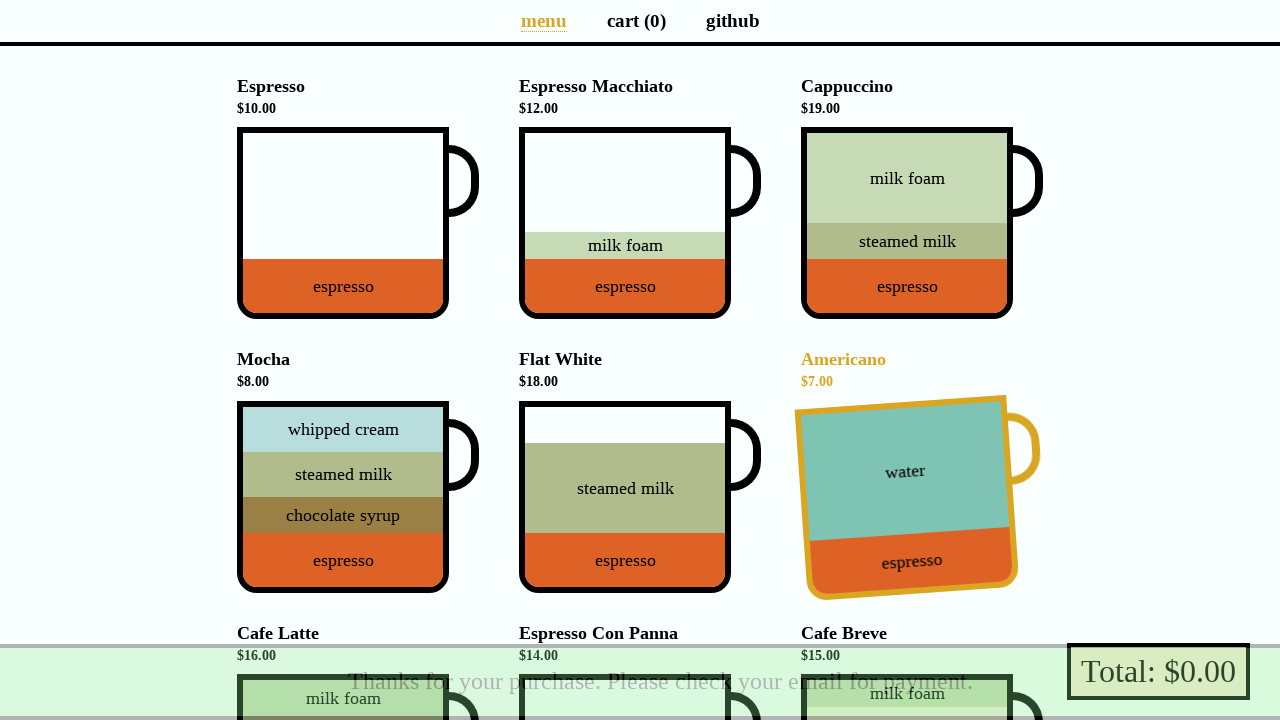

Success message appeared
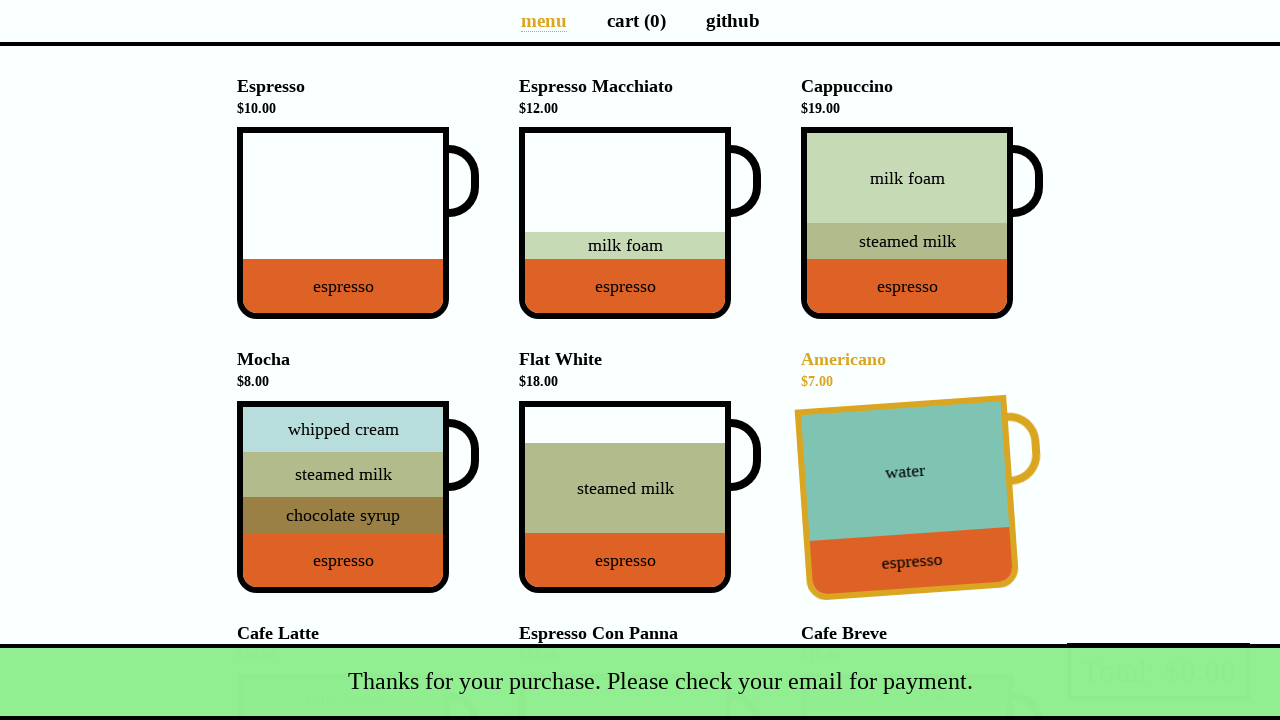

Verified success message contains 'Thanks for your purchase.'
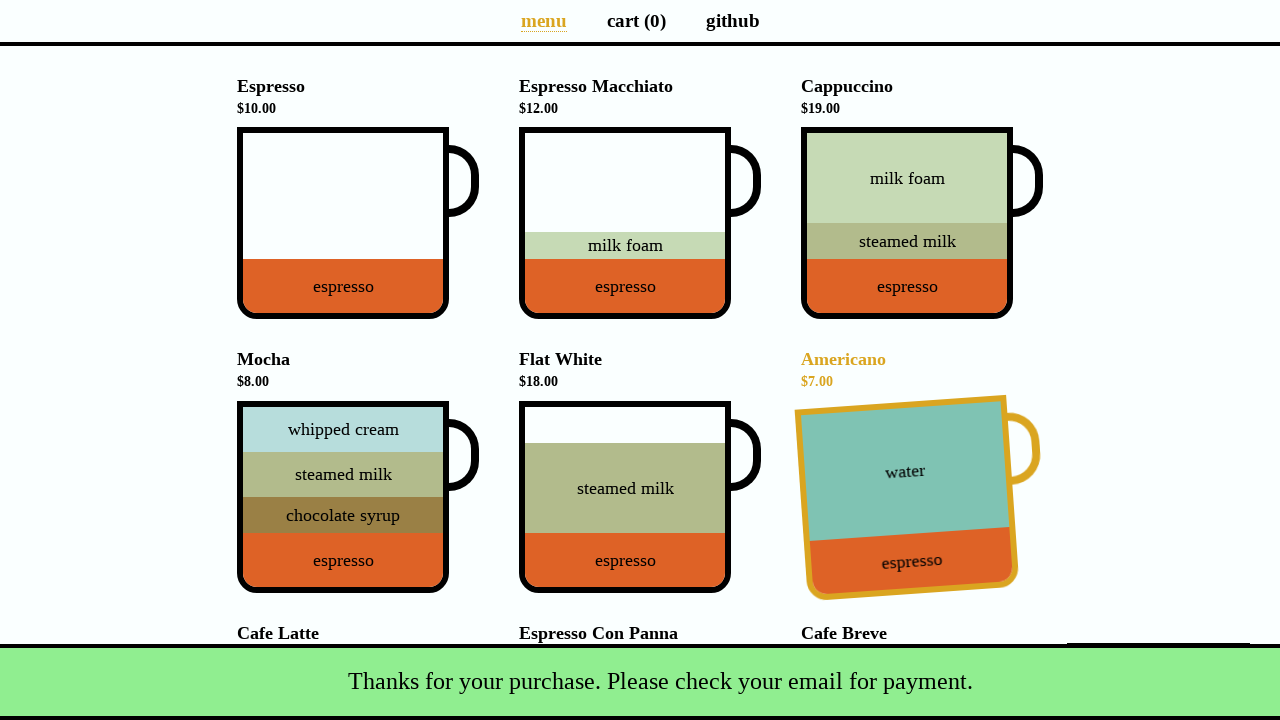

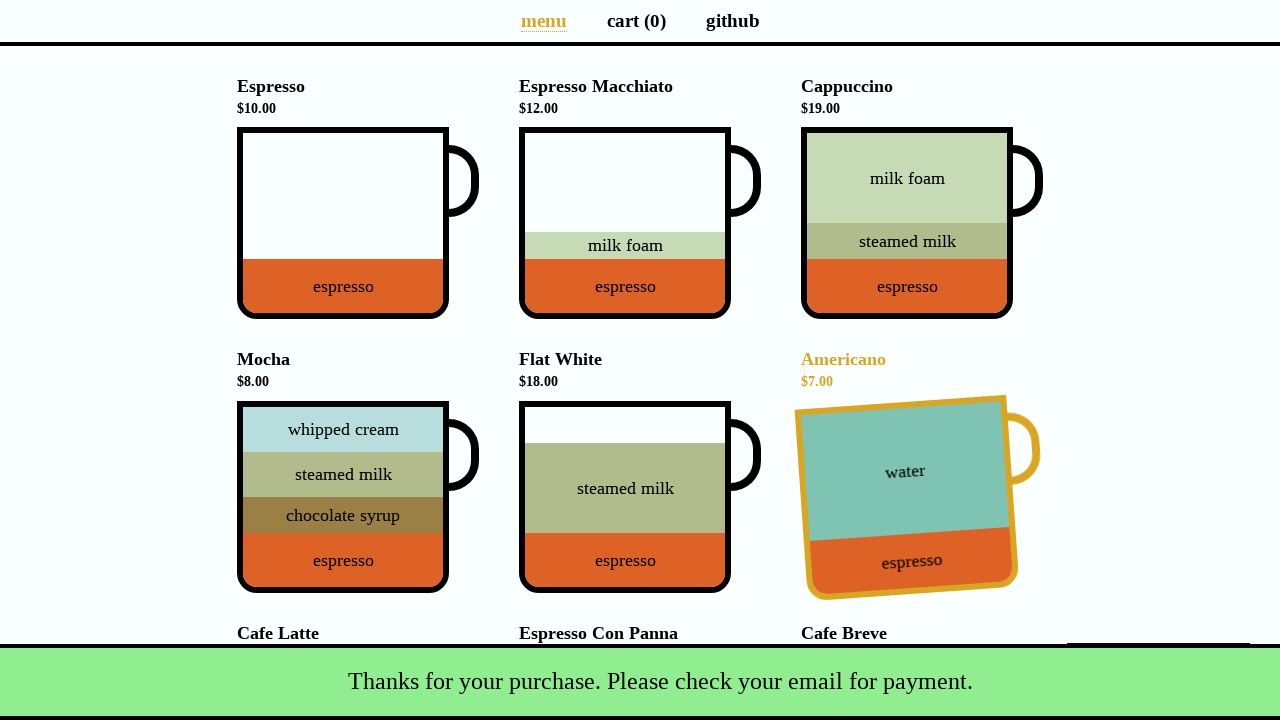